Tests the Web Tables page on DemoQA by clicking the Add New Record button and verifying the Registration Form modal opens

Starting URL: https://demoqa.com/webtables

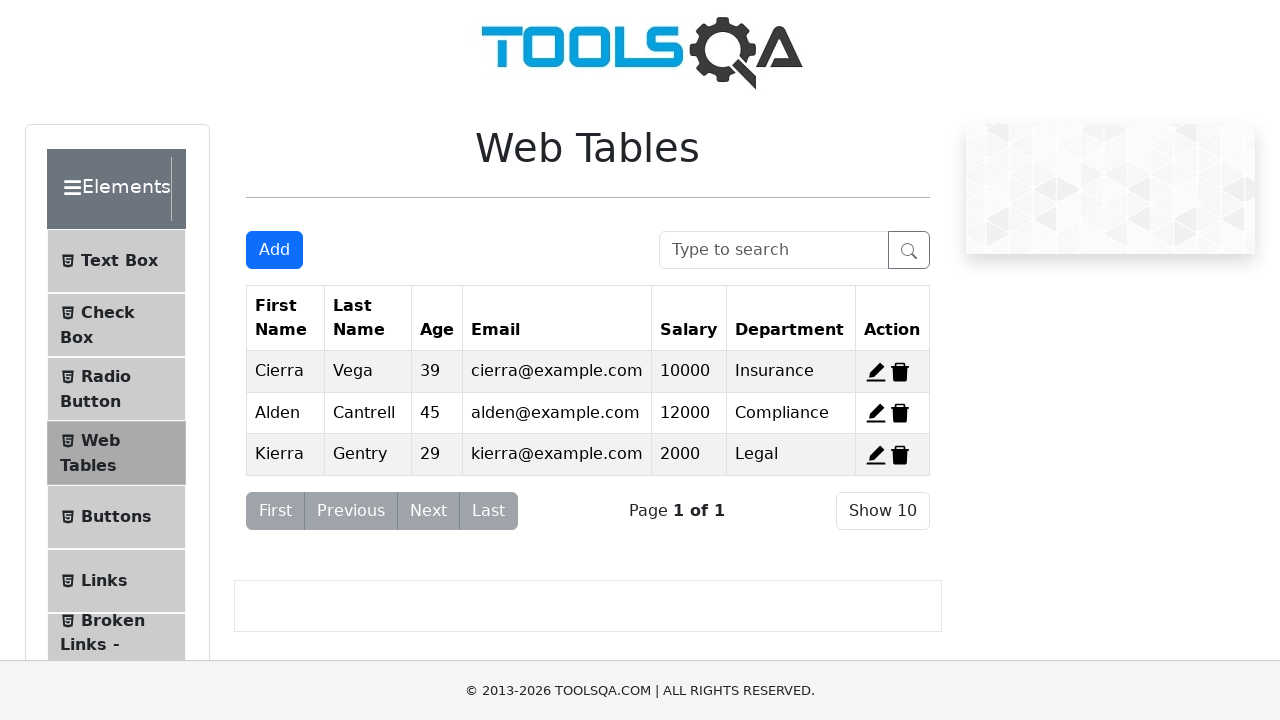

Clicked Add New Record button at (274, 250) on #addNewRecordButton
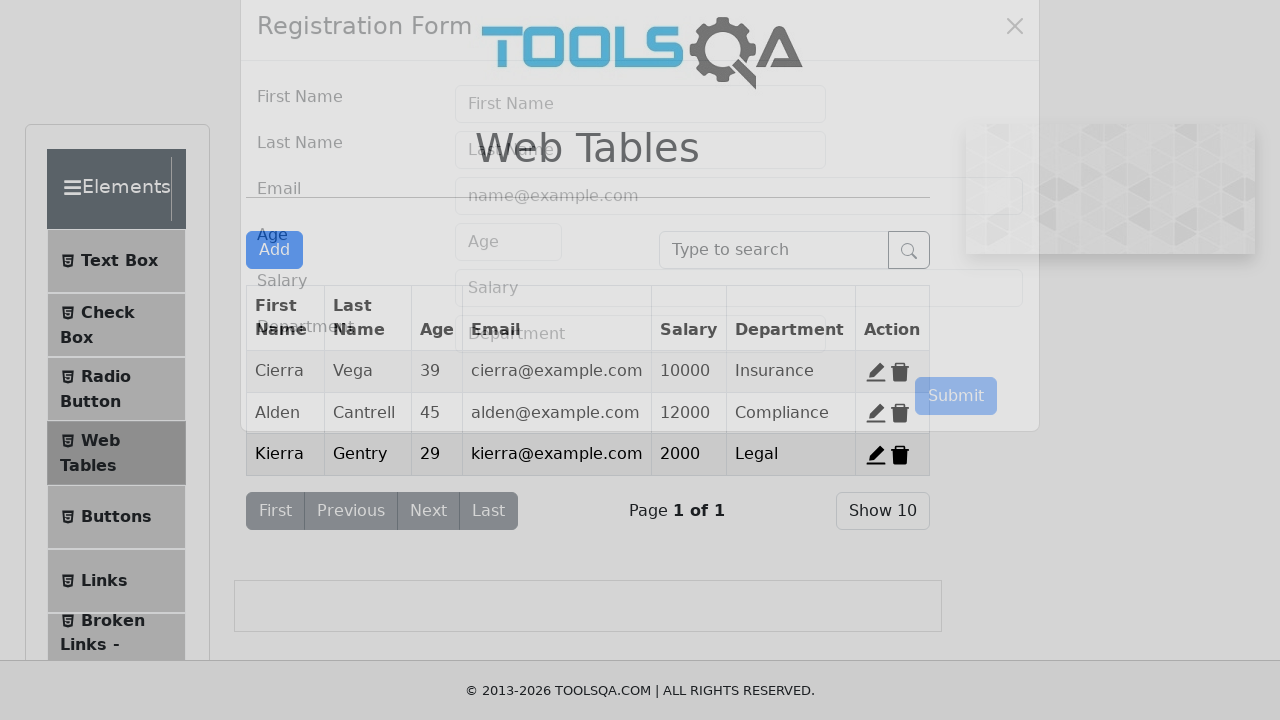

Registration Form modal appeared
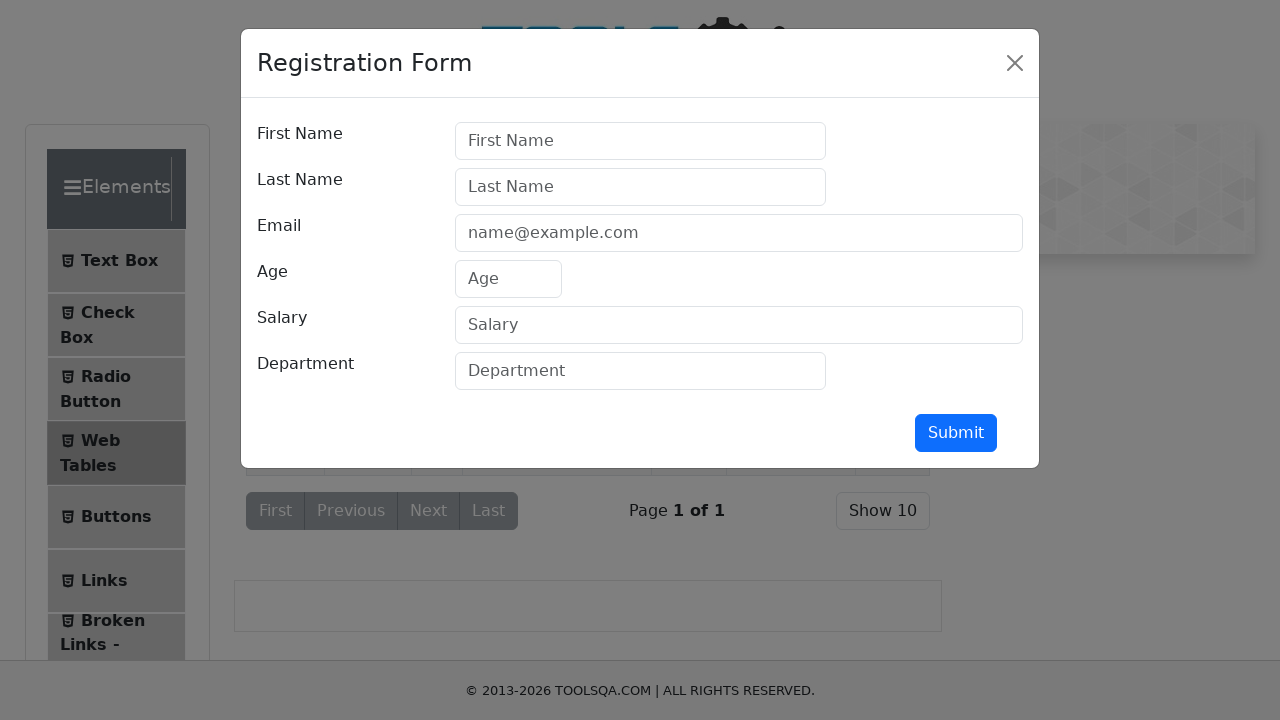

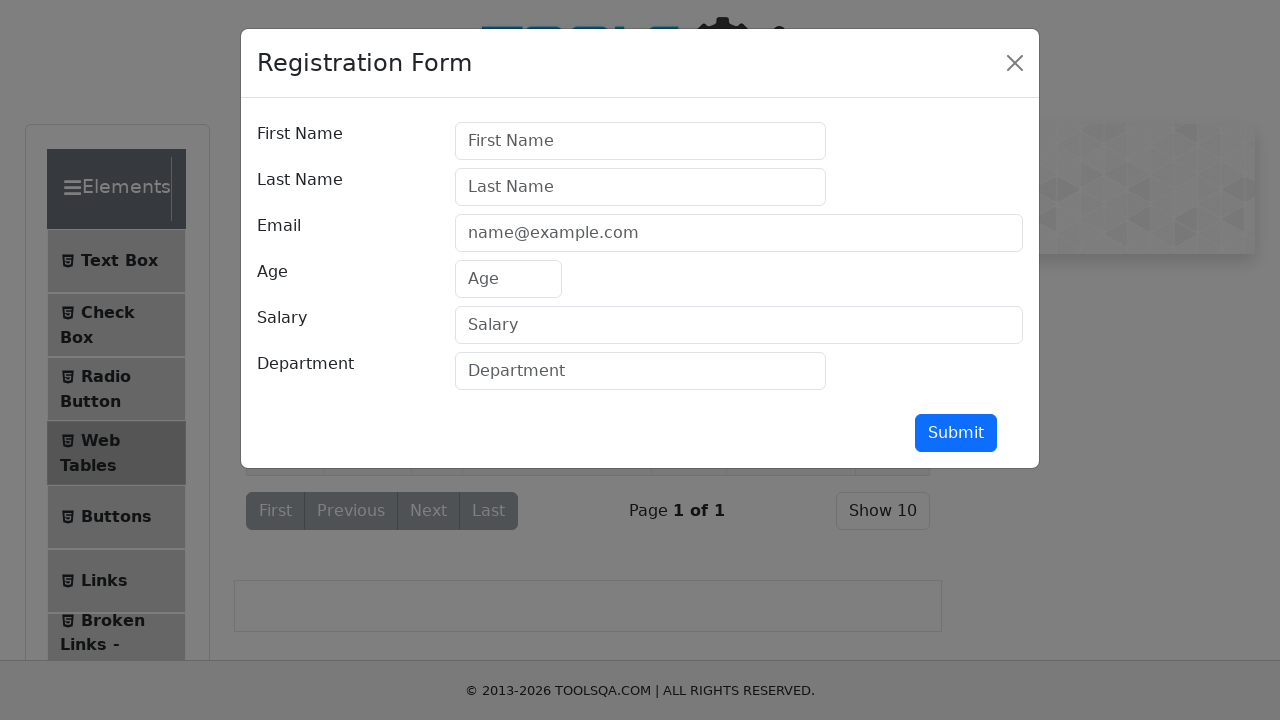